Creates a test user for sign-in testing by registering a new account with a fixed username and password on demoblaze.com.

Starting URL: https://www.demoblaze.com/index.html

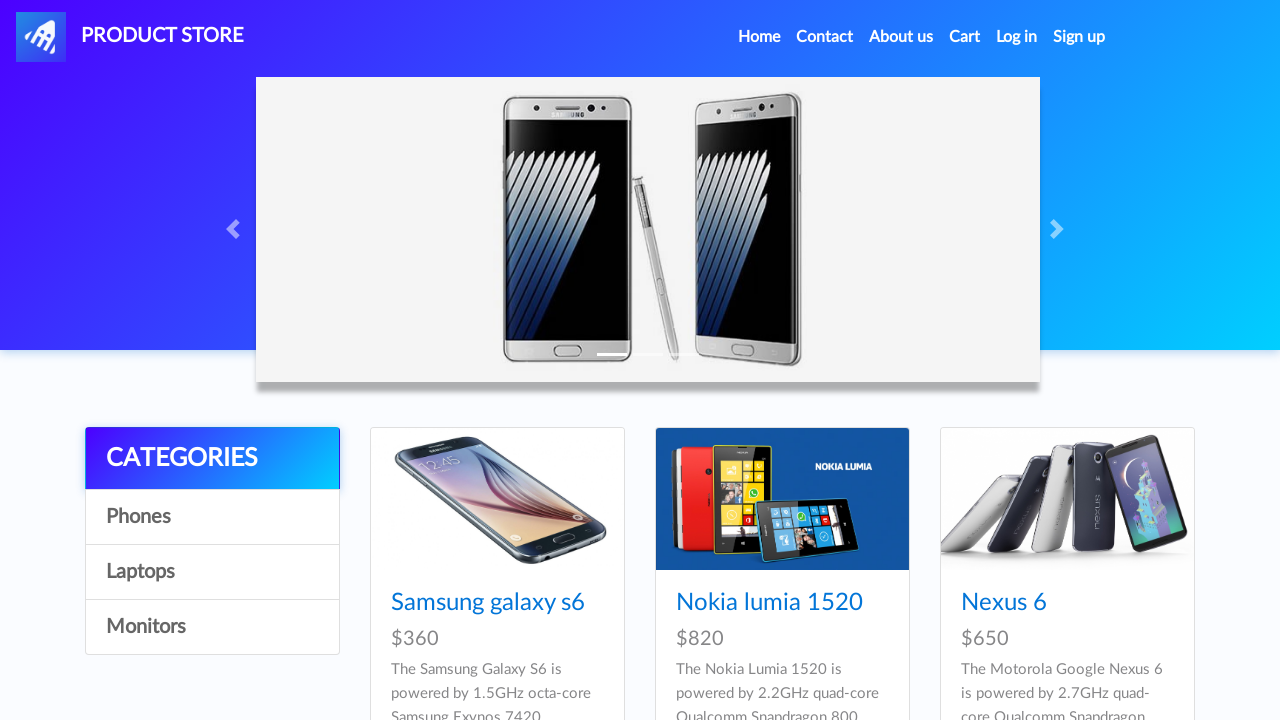

Clicked sign-in/register link at (1079, 37) on #signin2
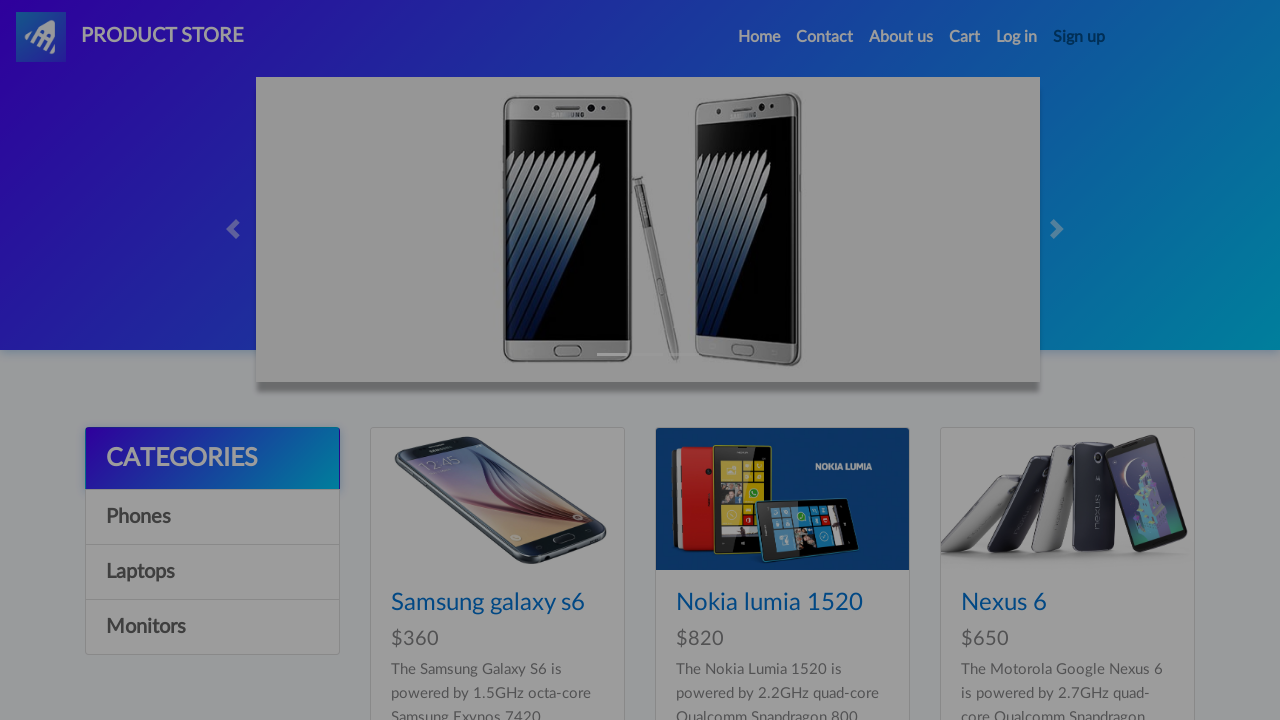

Sign-up modal appeared with username field visible
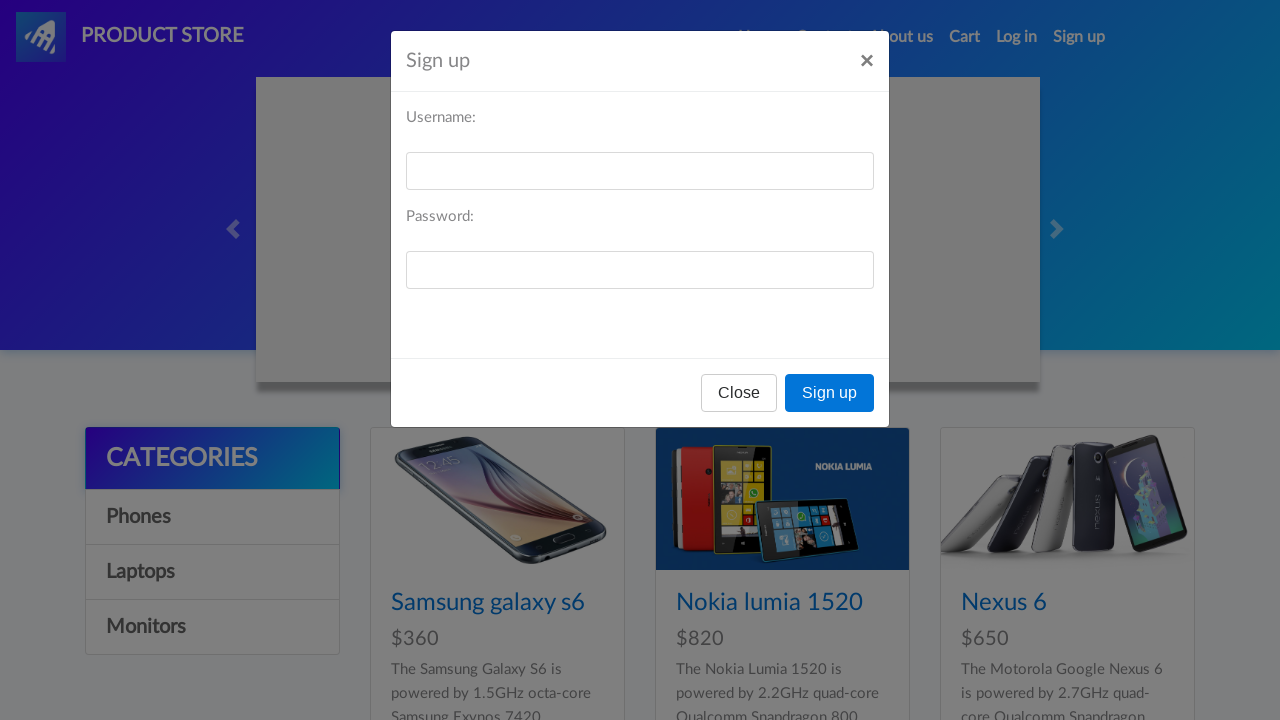

Filled username field with 'theCommet7834' on #sign-username
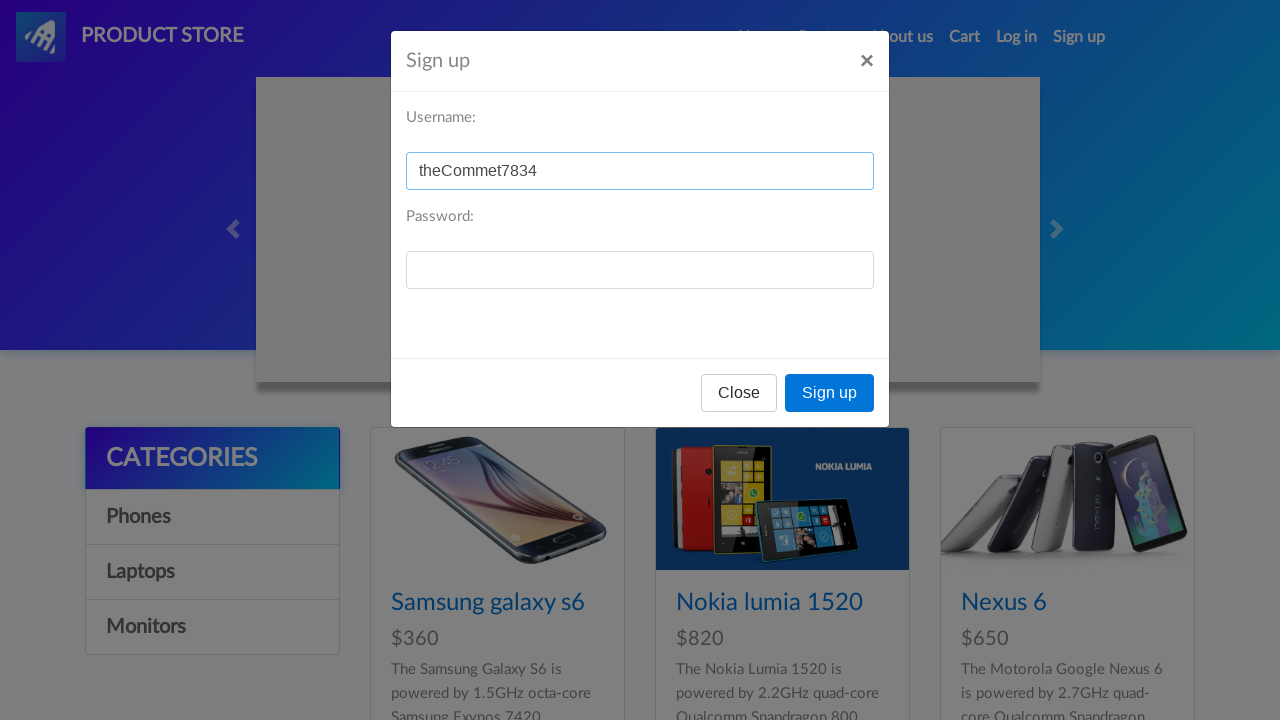

Filled password field with 'Thequest1' on #sign-password
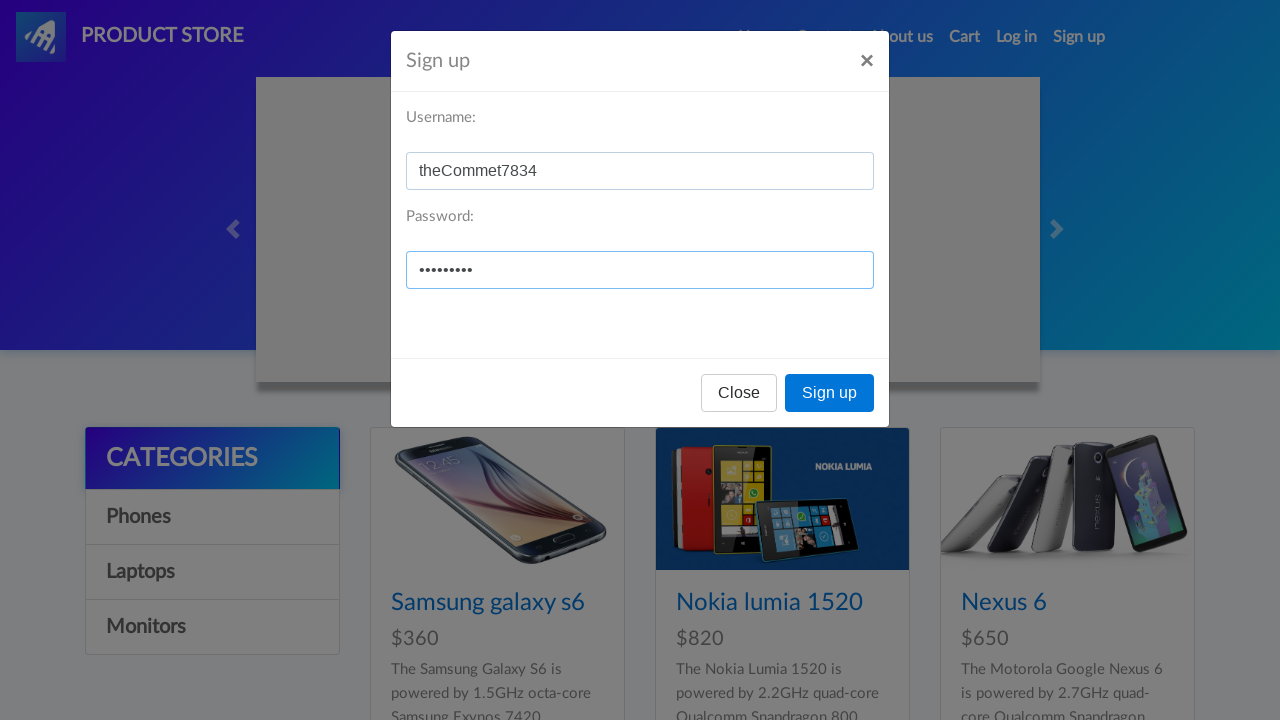

Clicked register button at (830, 393) on button[onclick='register()']
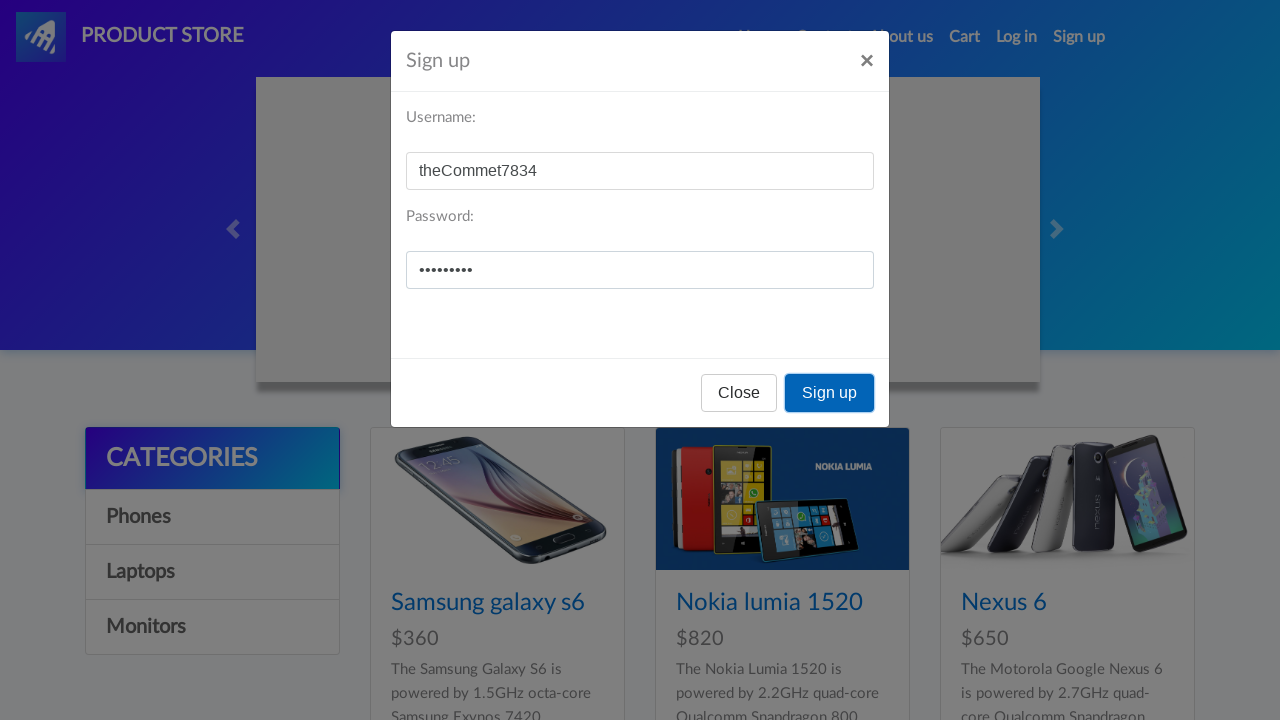

Set up dialog handler to accept alerts
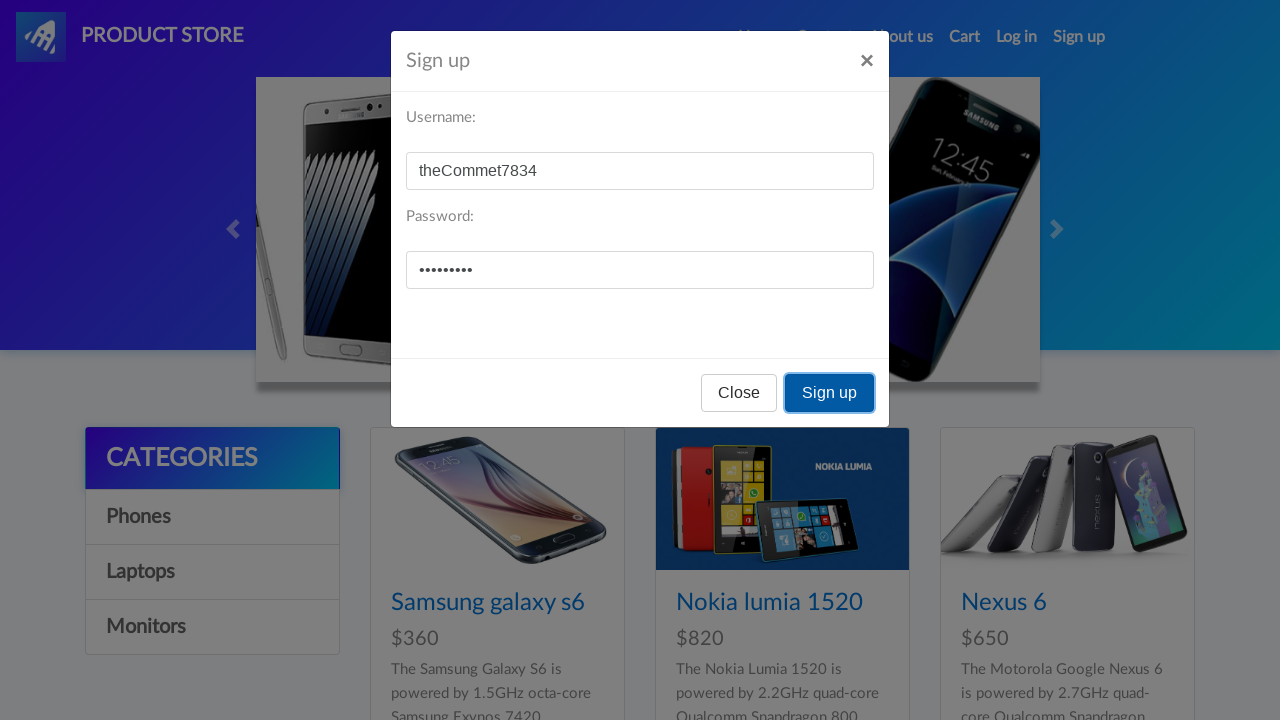

Waited for registration to complete
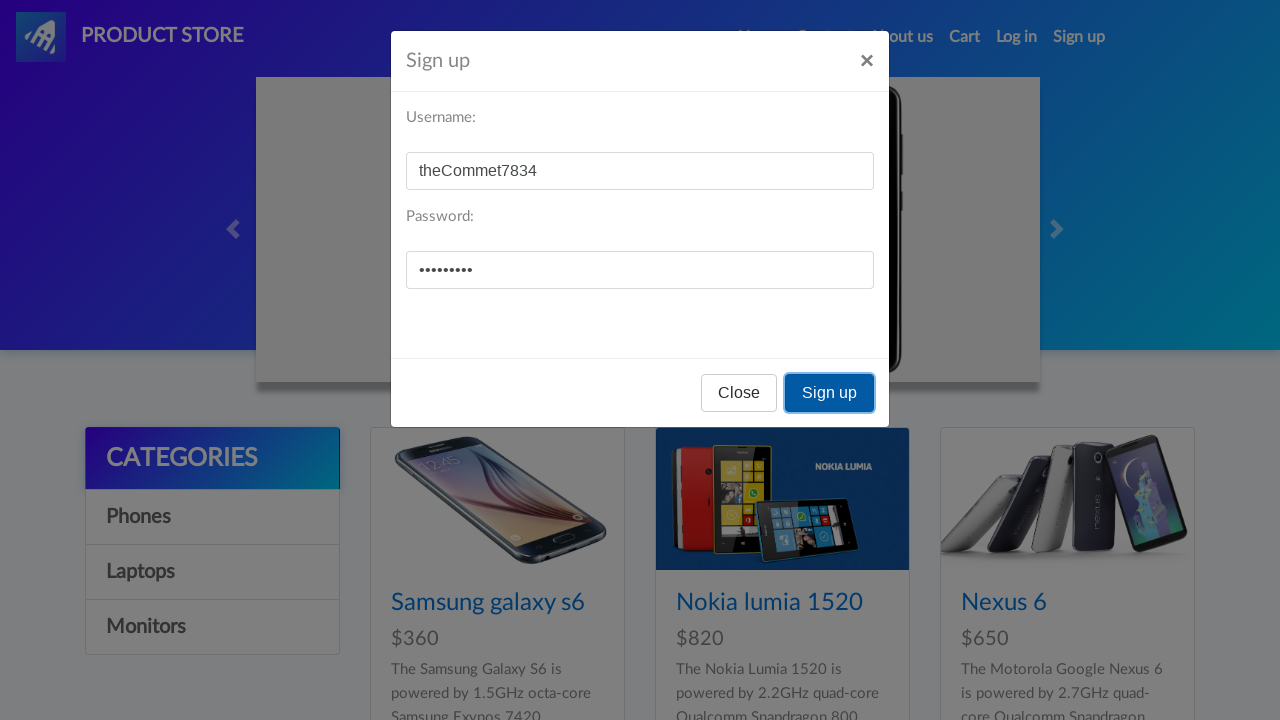

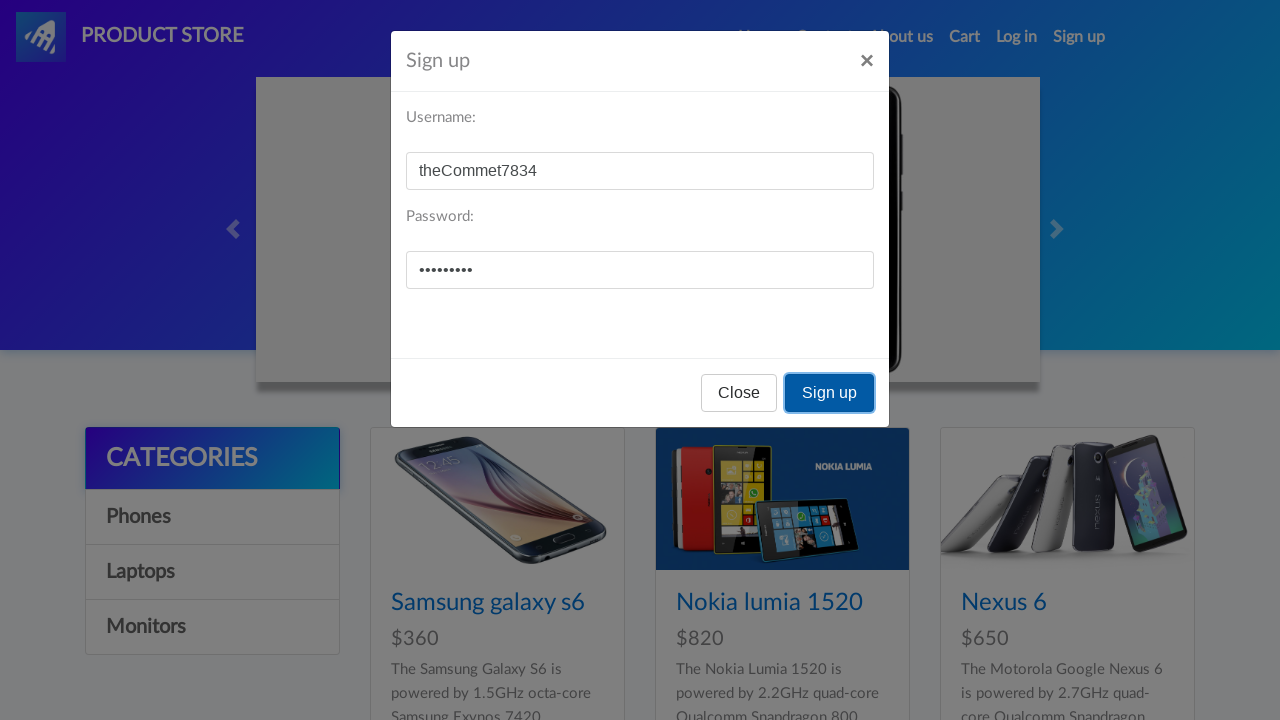